Tests navigation through a select dropdown menu using keyboard arrow keys to move up and down through options

Starting URL: https://demoqa.com/select-menu

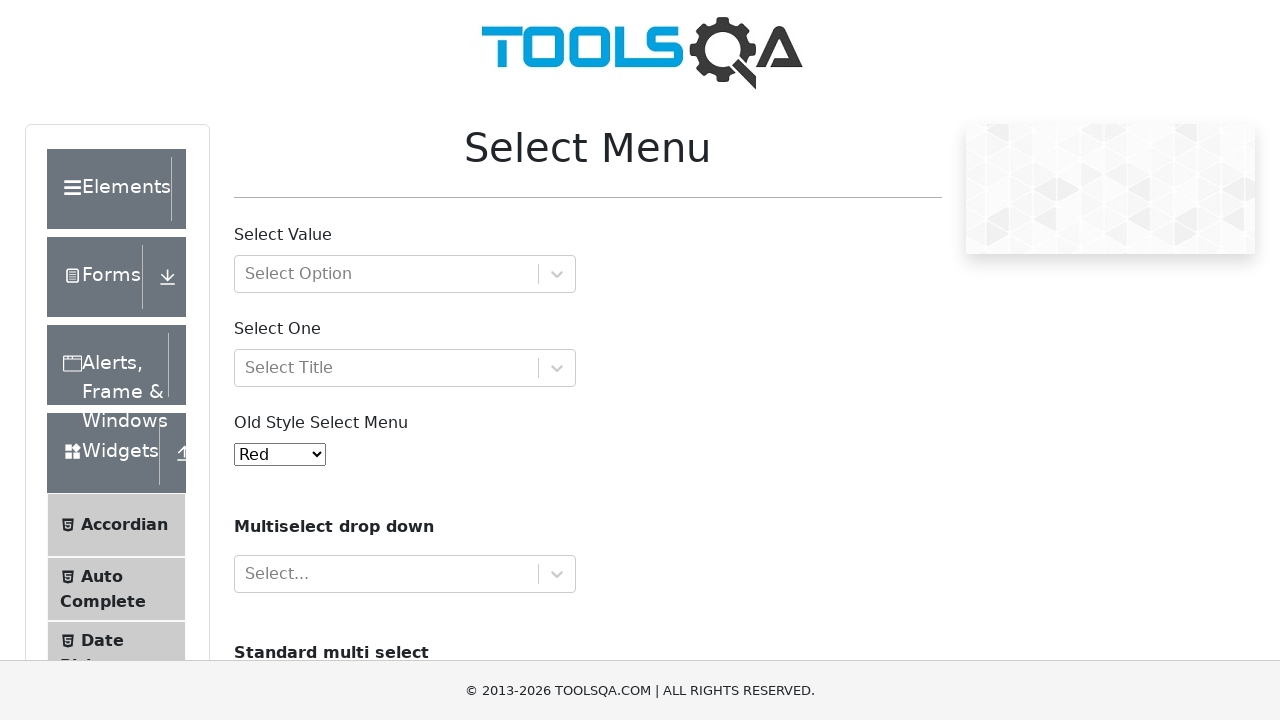

Clicked on the select menu to open it at (280, 454) on select#oldSelectMenu
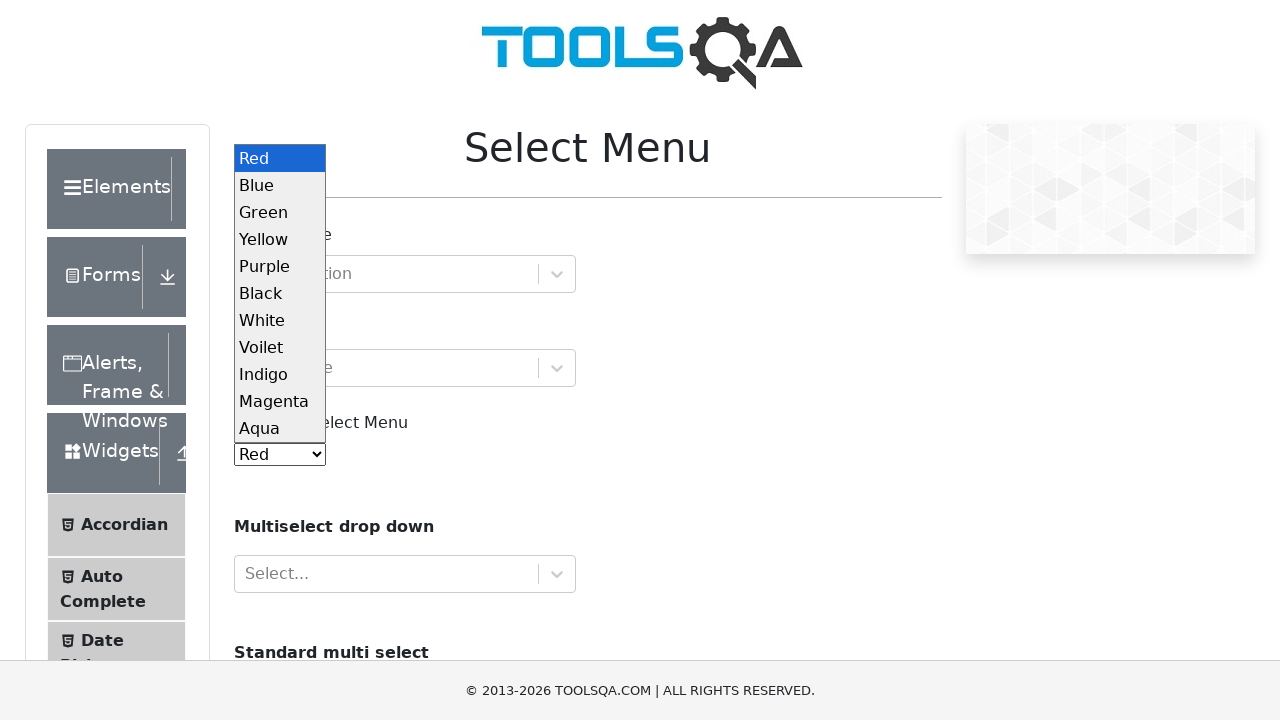

Pressed ArrowDown to navigate down one option in the dropdown
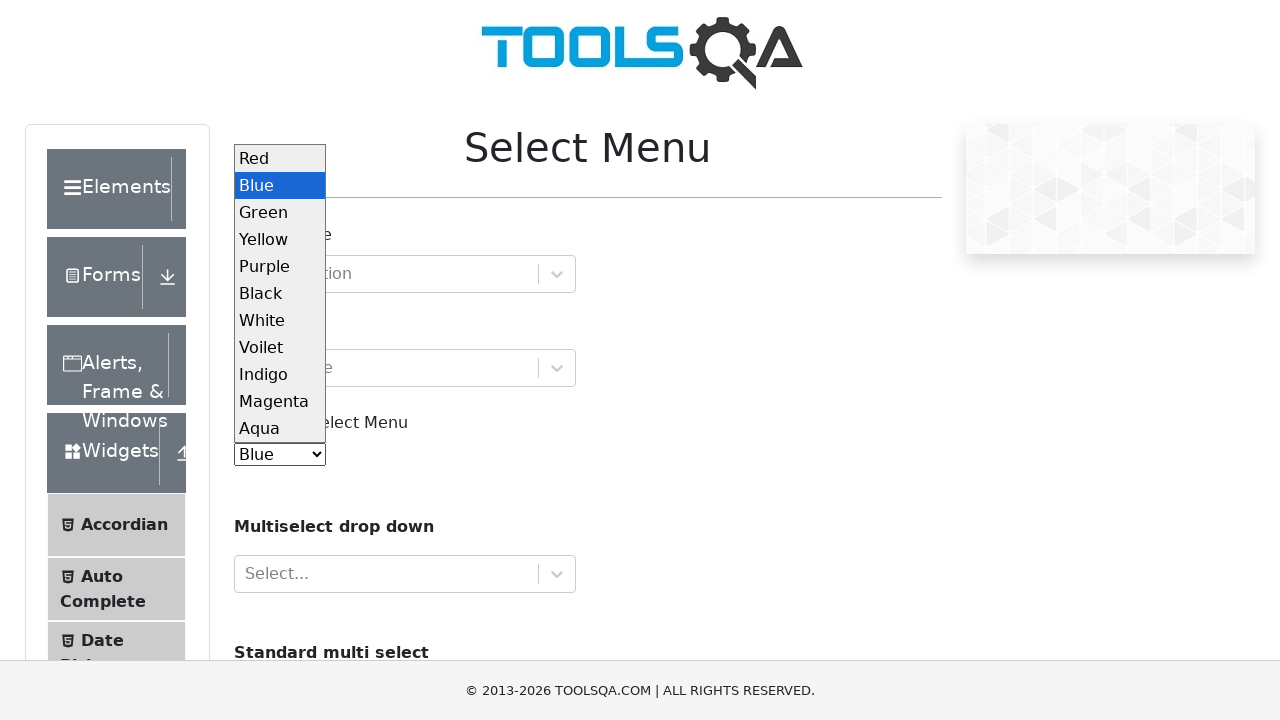

Pressed ArrowDown to navigate down another option in the dropdown
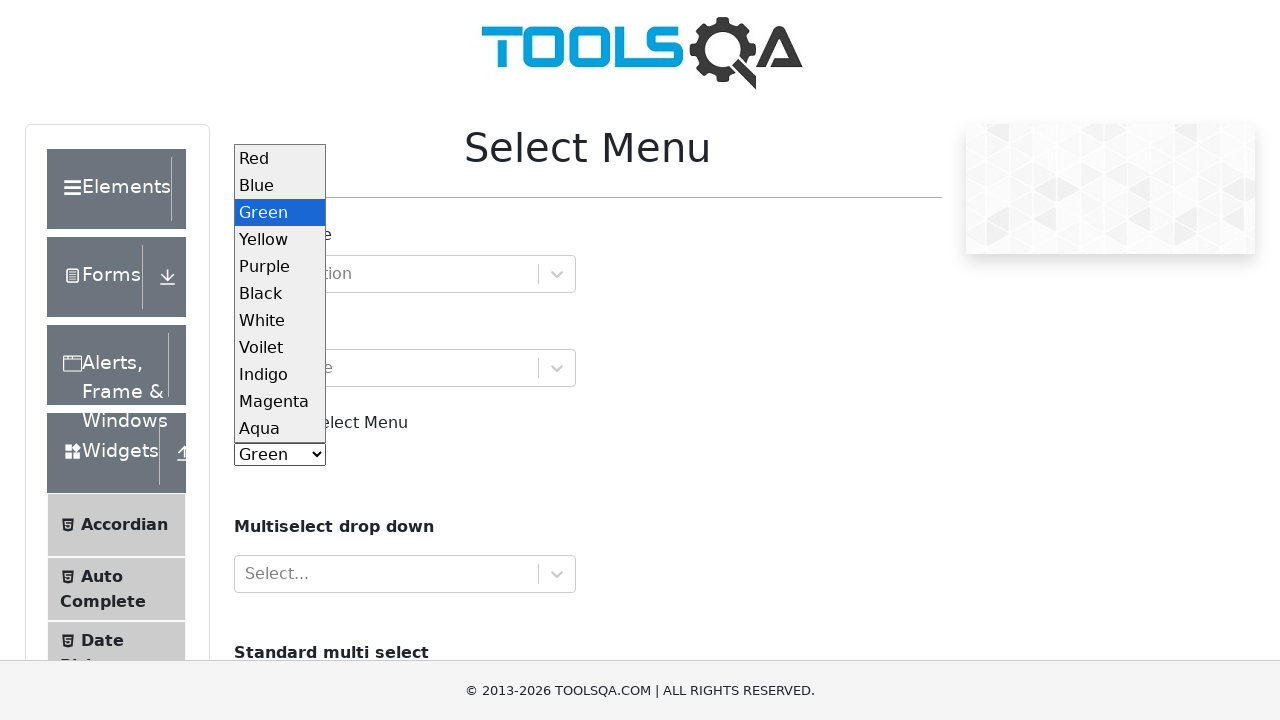

Pressed ArrowDown to navigate down a third option in the dropdown
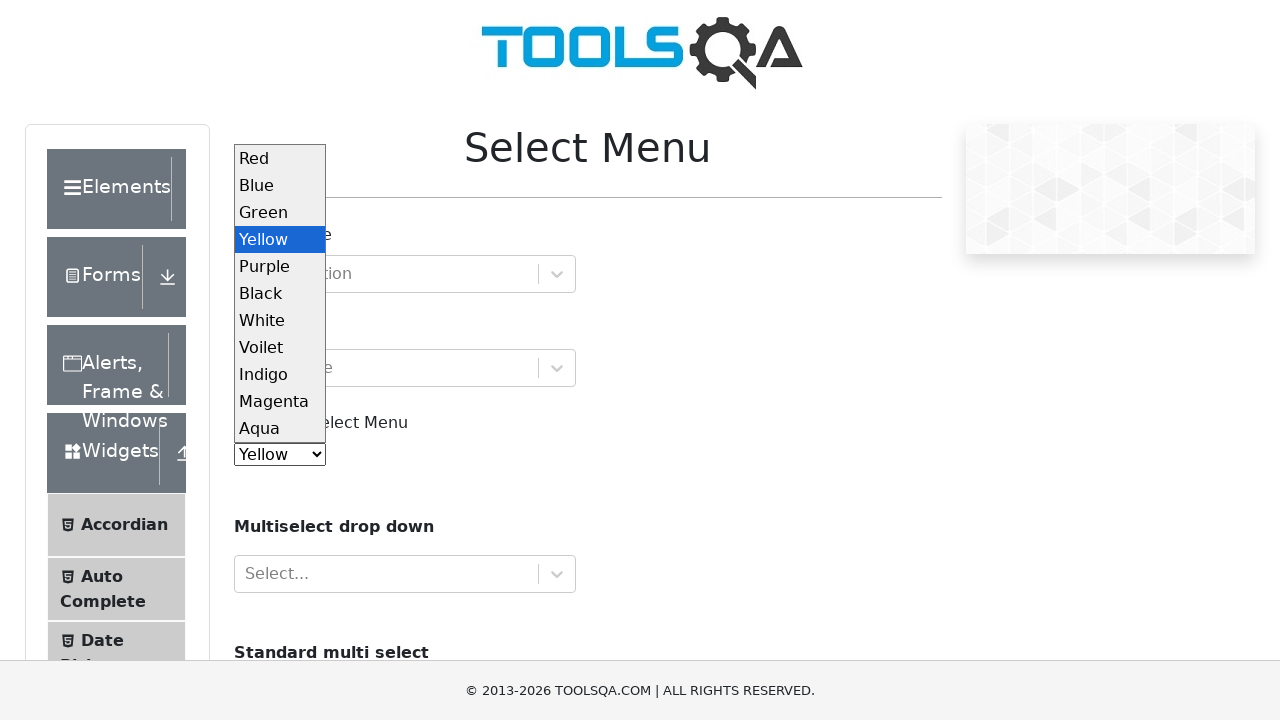

Pressed ArrowUp to navigate back up one option in the dropdown
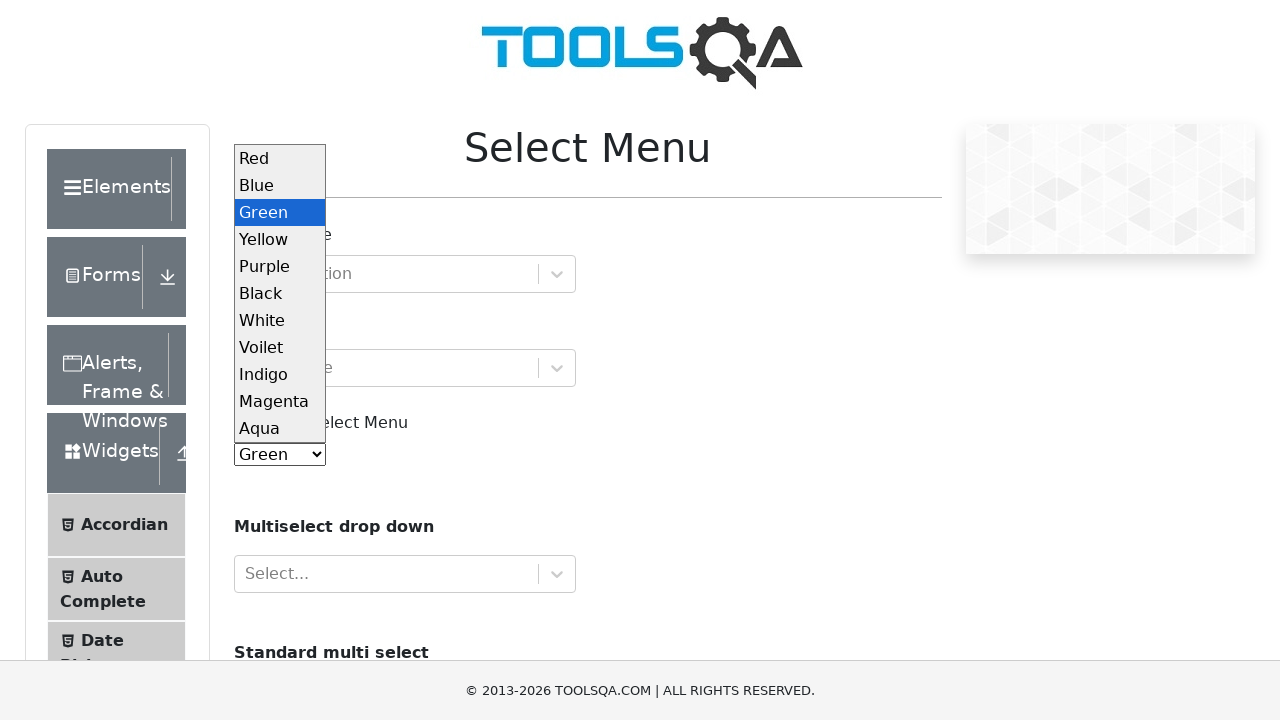

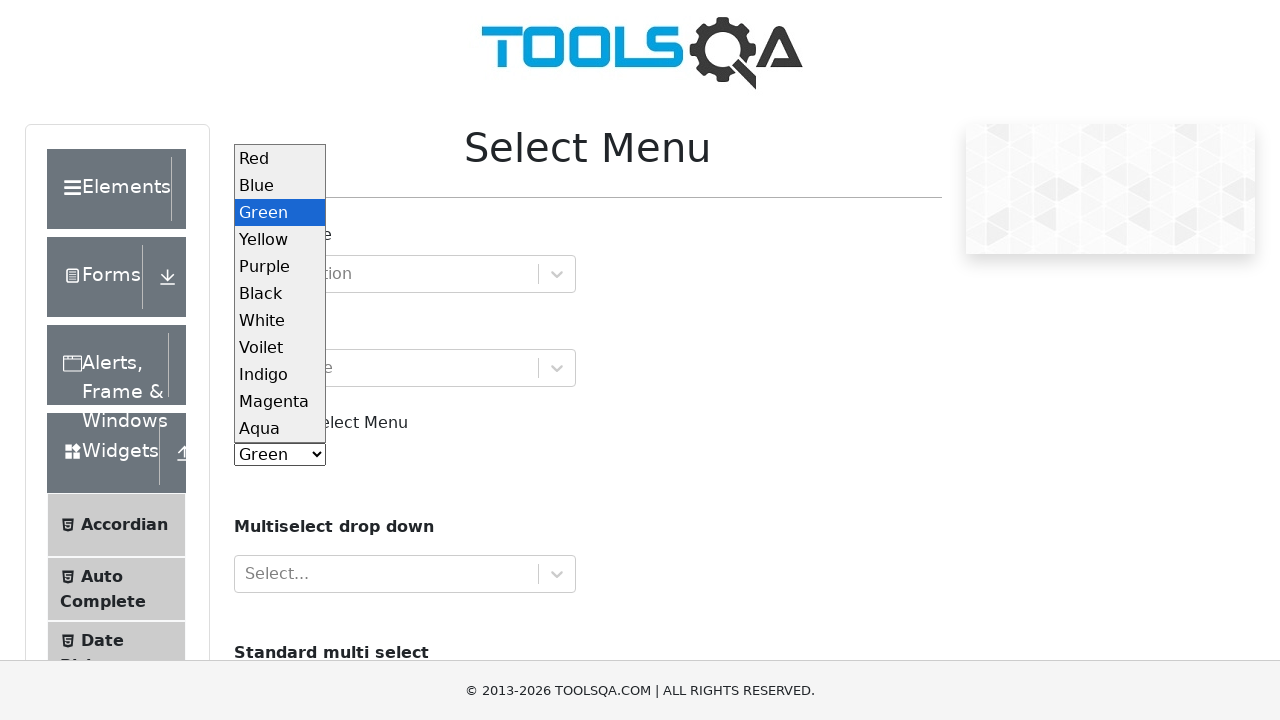